Tests window switching functionality by clicking a link that opens a new window, verifying content in both windows, and switching between them

Starting URL: https://the-internet.herokuapp.com/windows

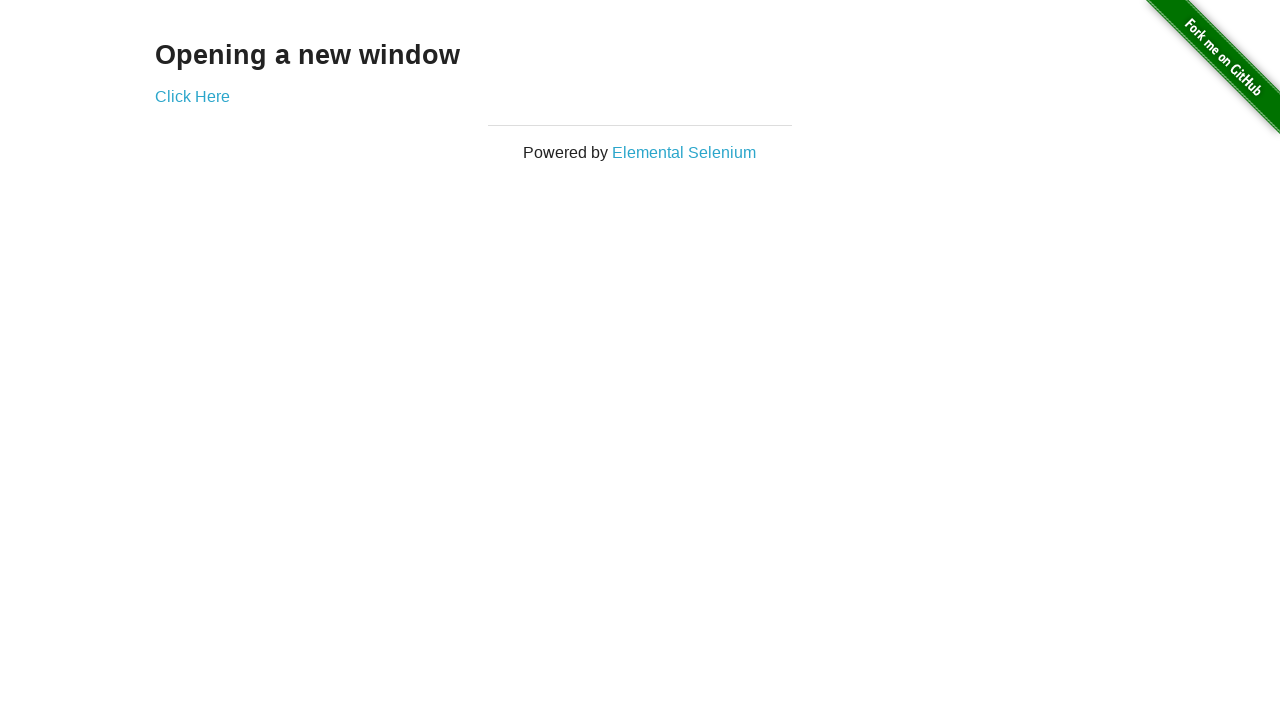

Verified initial page heading text is 'Opening a new window'
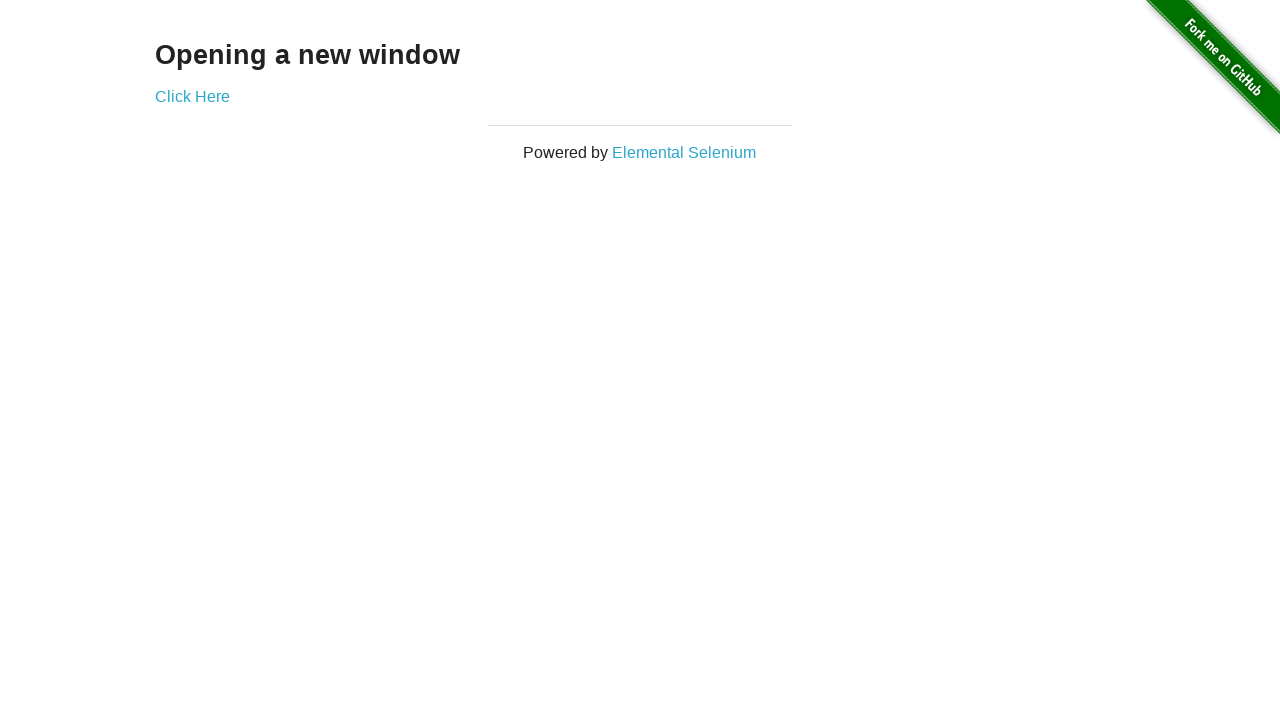

Verified initial page title is 'The Internet'
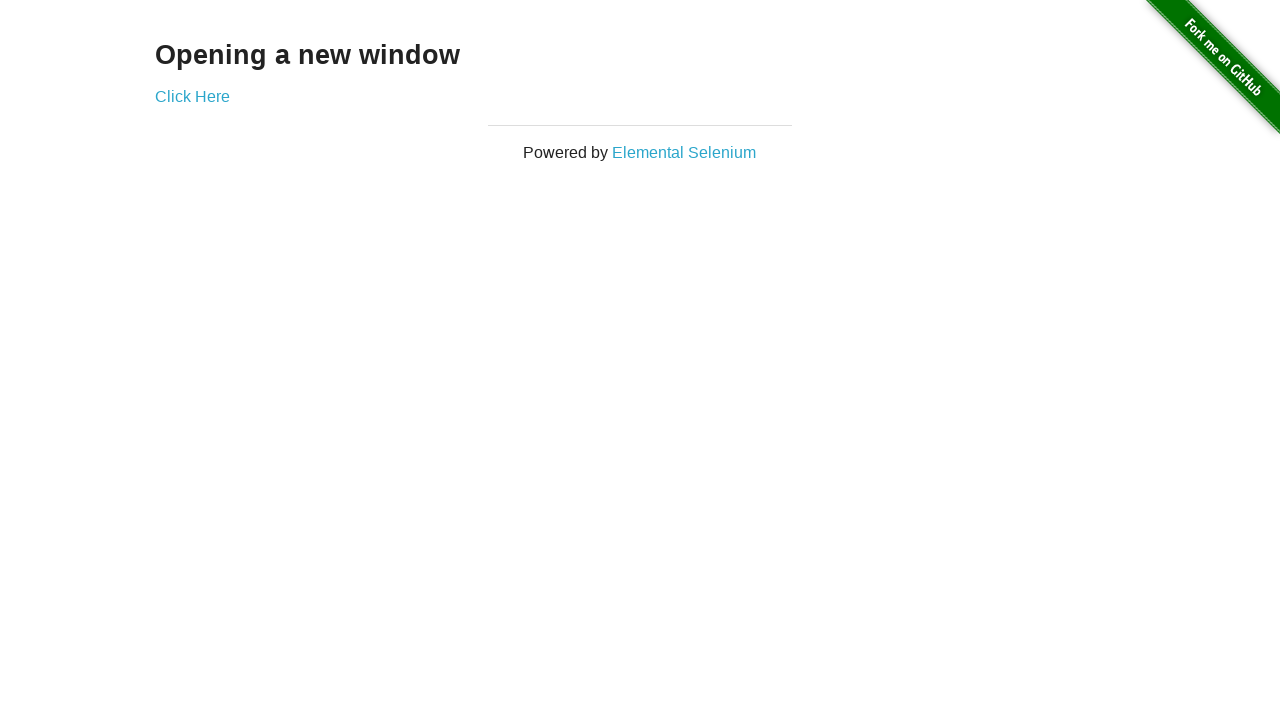

Clicked 'Click Here' link to open new window at (192, 96) on text='Click Here'
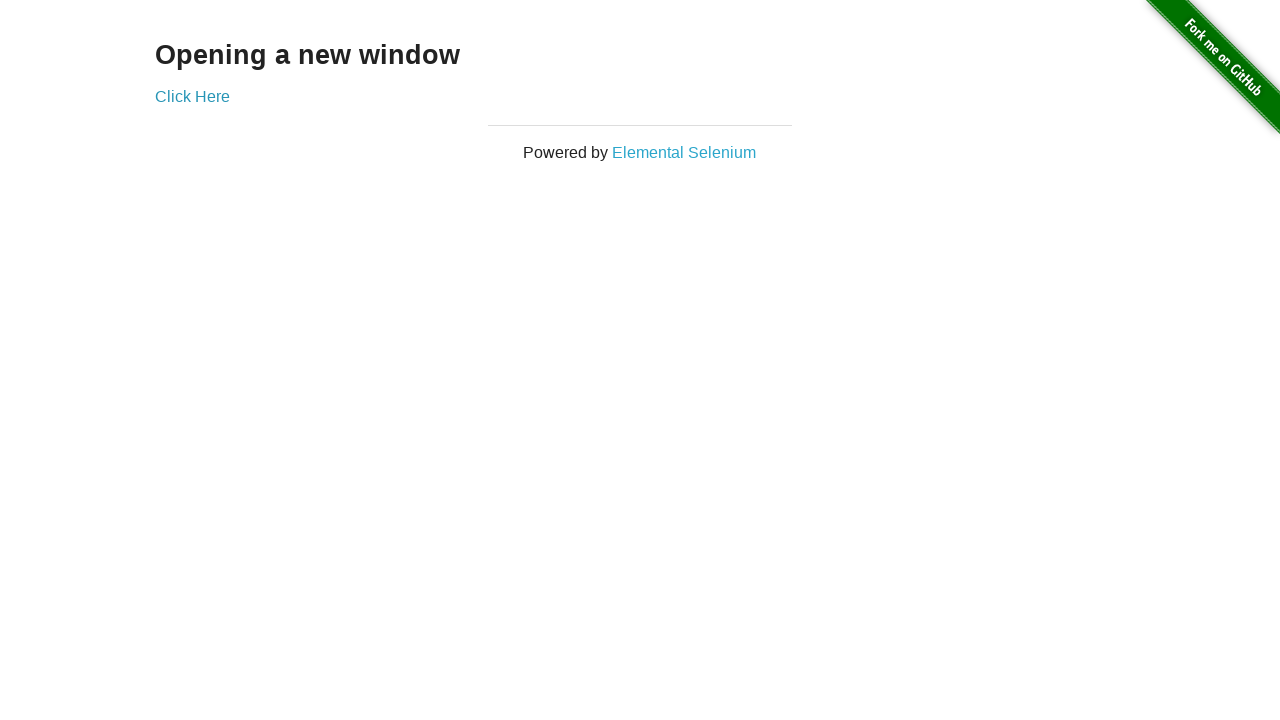

New window loaded completely
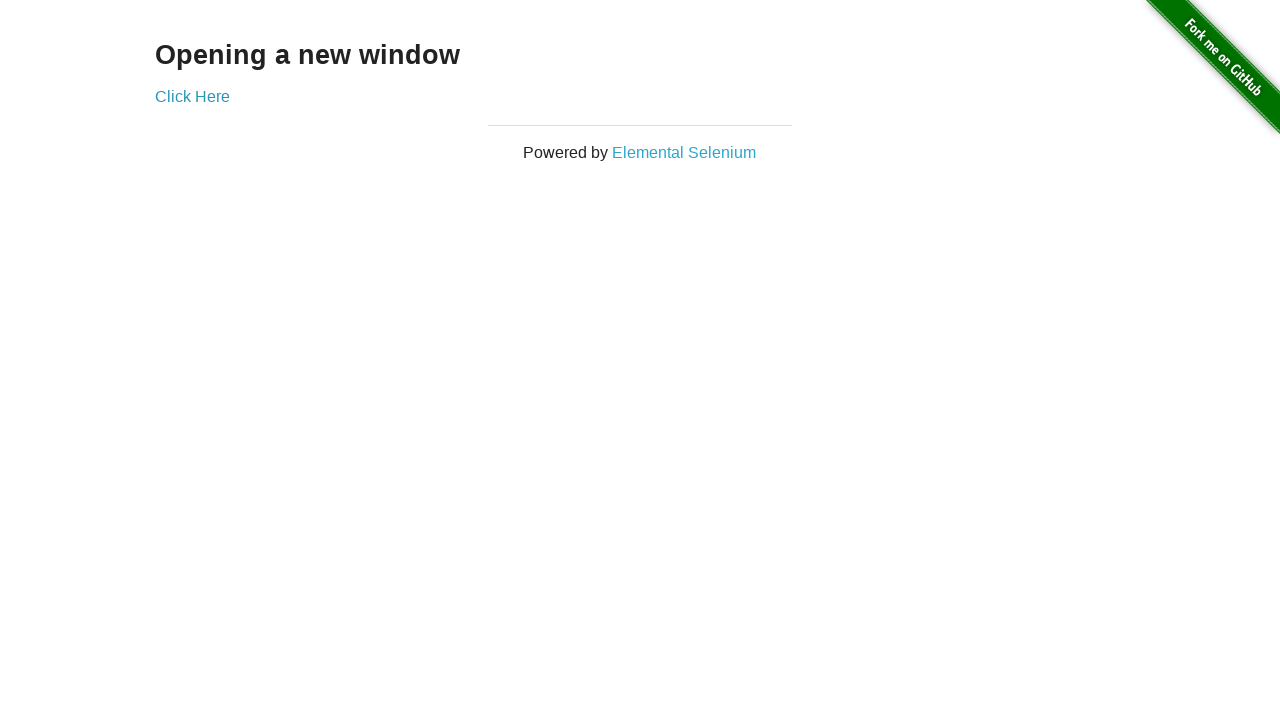

Verified new window title is 'New Window'
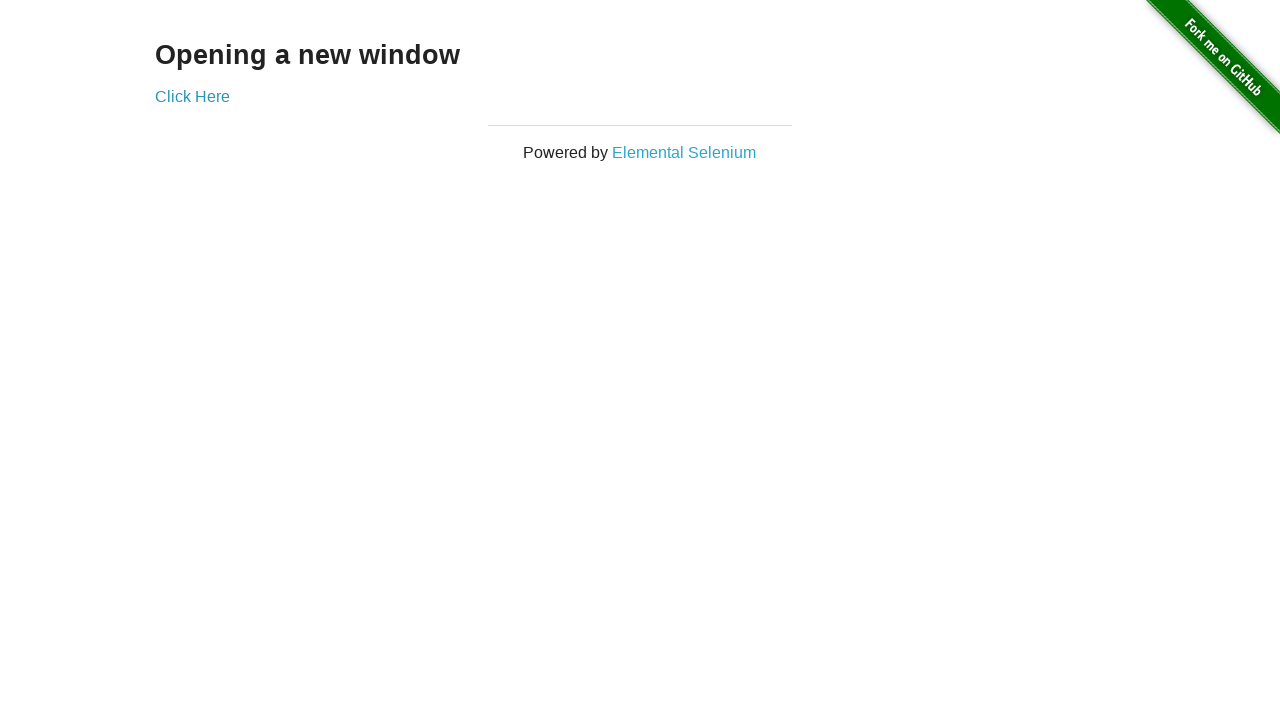

Verified new window heading text is 'New Window'
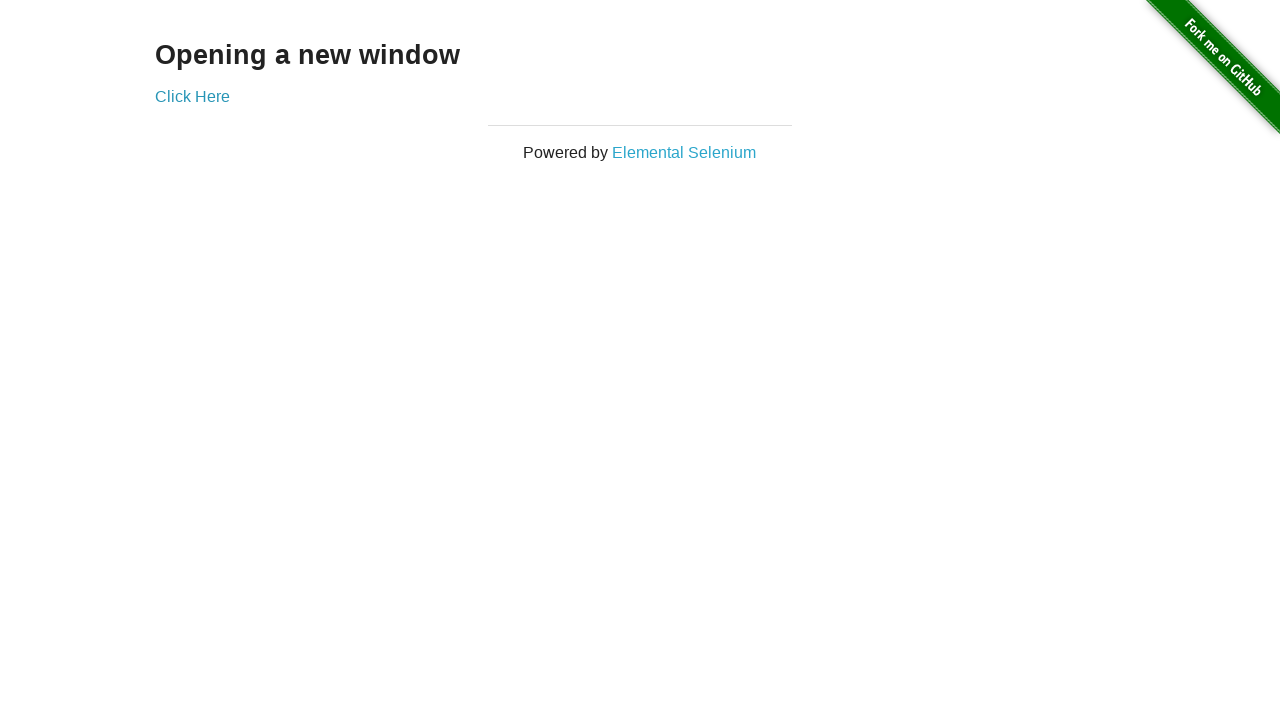

Switched back to original window
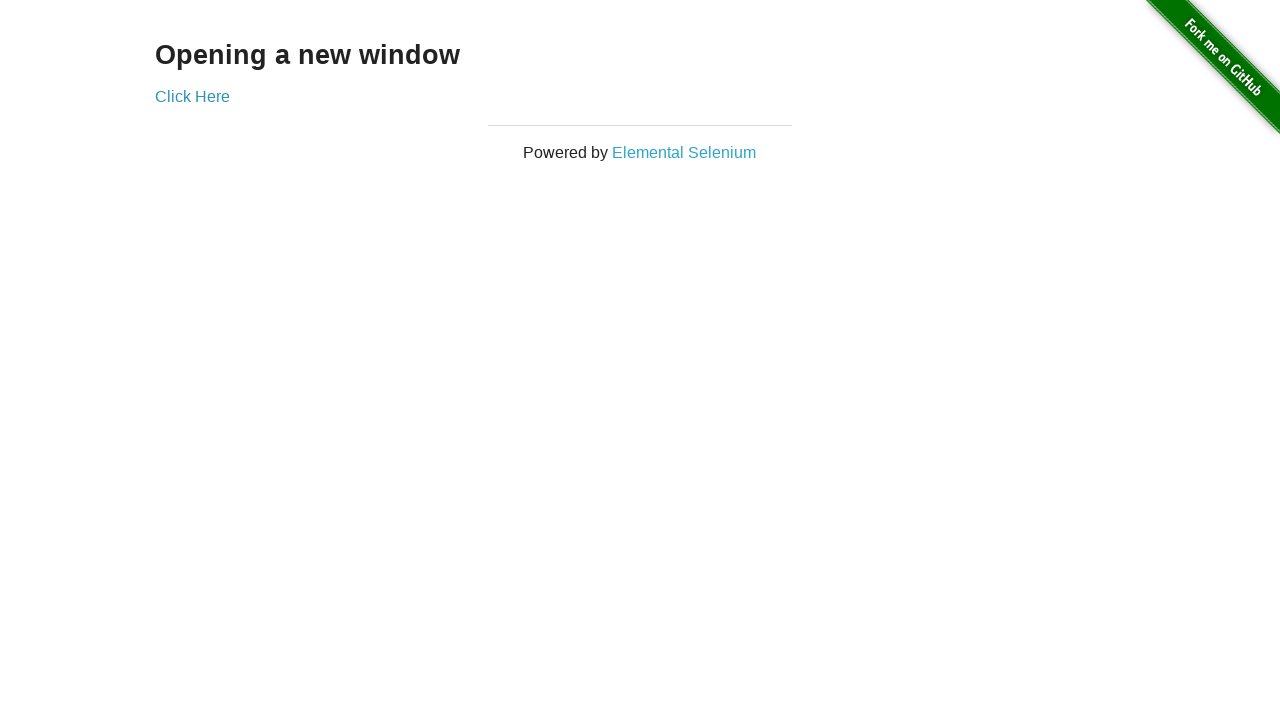

Verified original window title is still 'The Internet'
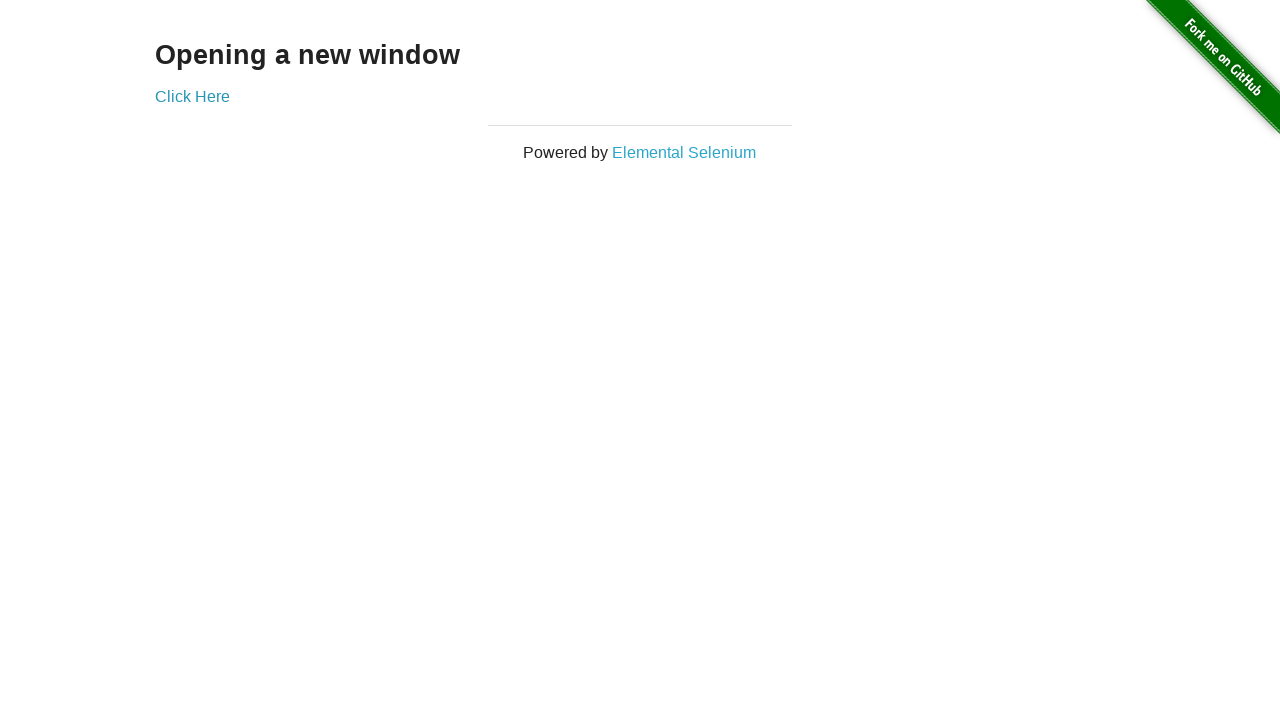

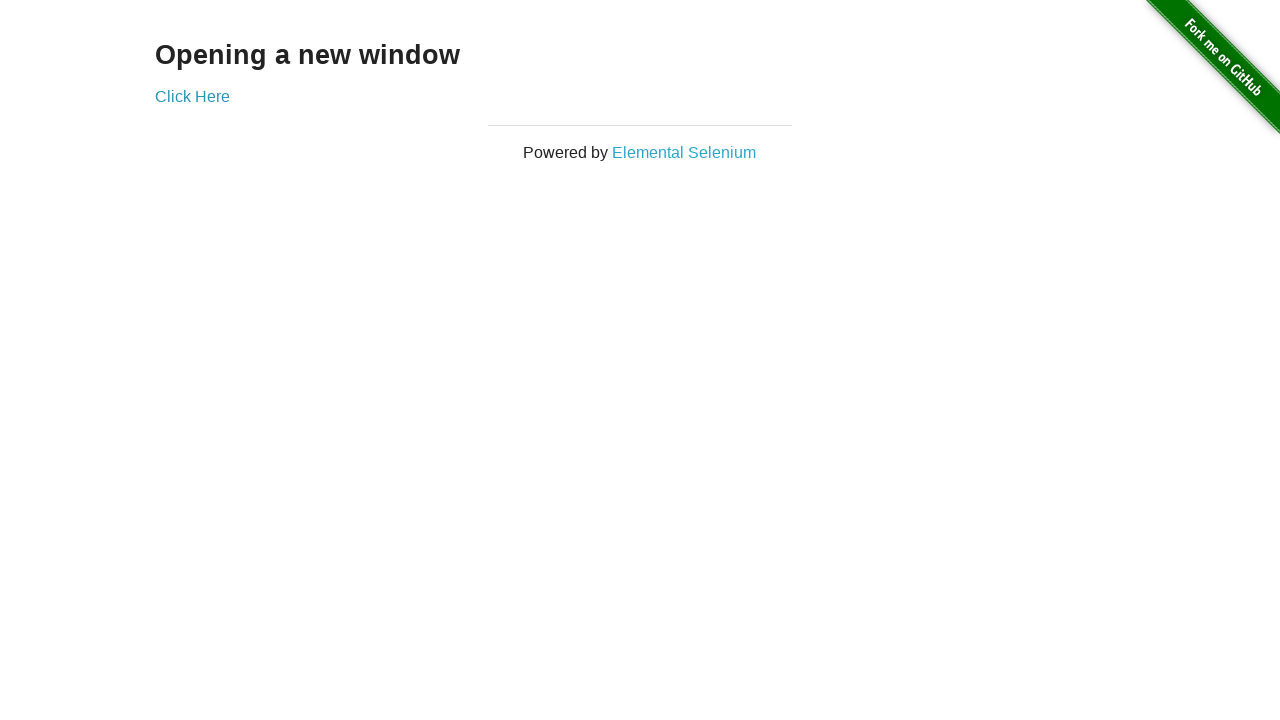